Navigates to alerts demo page and performs a hover action over the "Selenium Practice" link element

Starting URL: https://www.hyrtutorials.com/p/alertsdemo.html

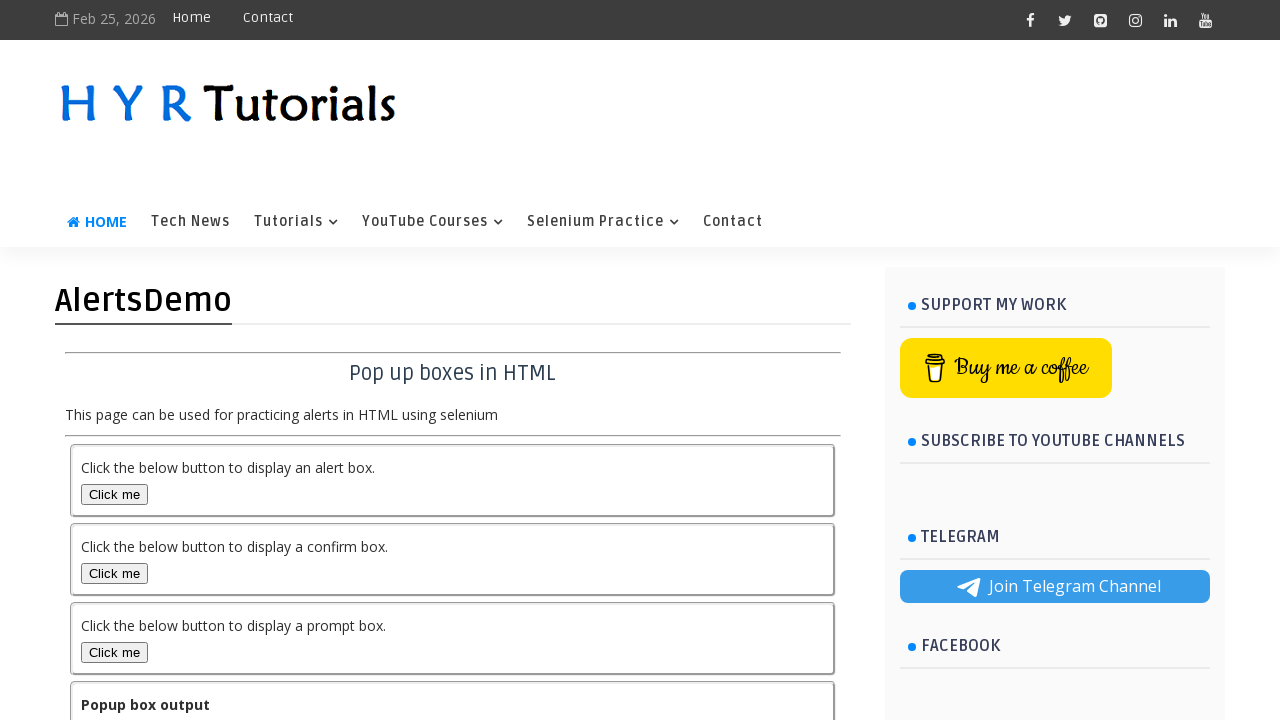

Navigated to alerts demo page
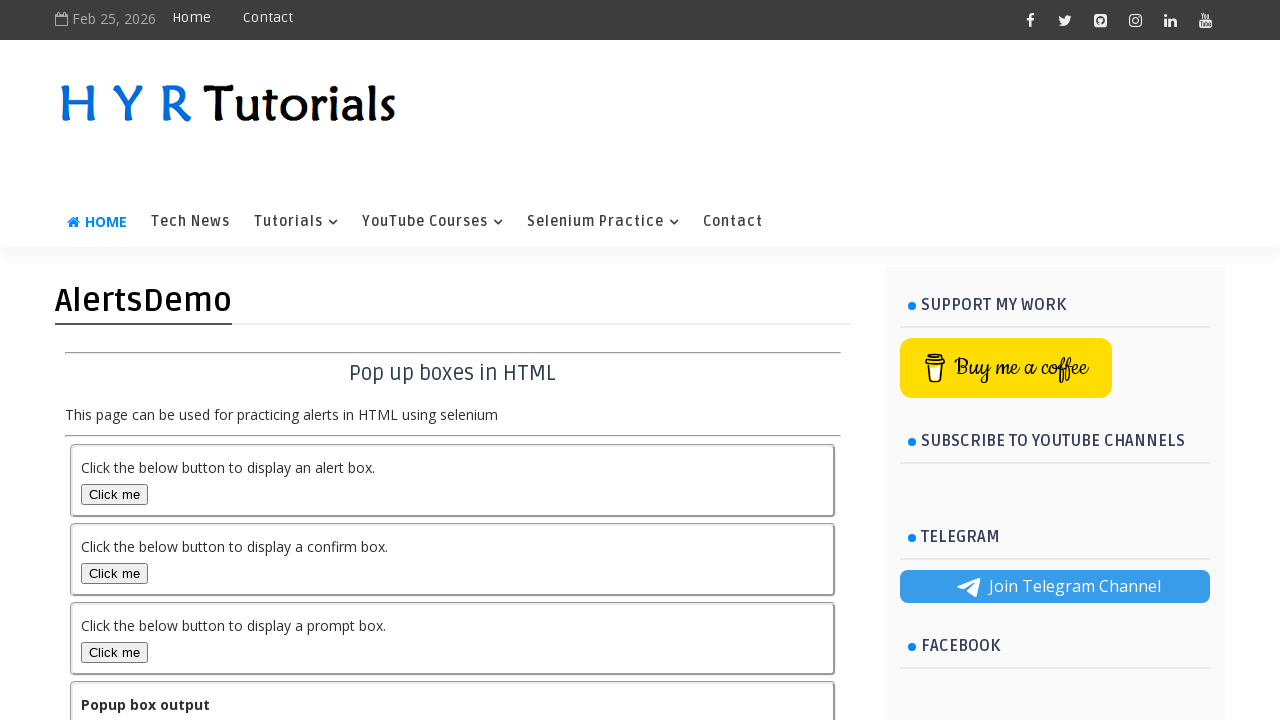

Located the 'Selenium Practice' link element
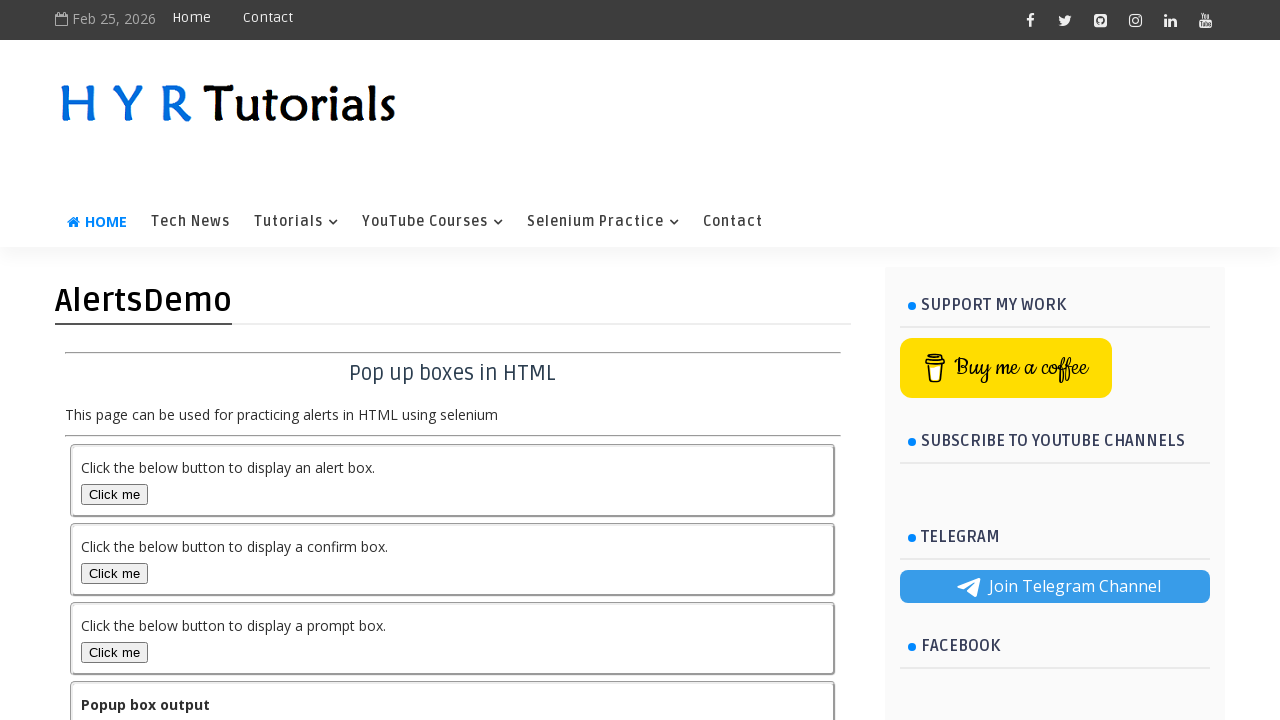

Performed hover action over the 'Selenium Practice' link at (603, 222) on xpath=//a[text()='Selenium Practice']
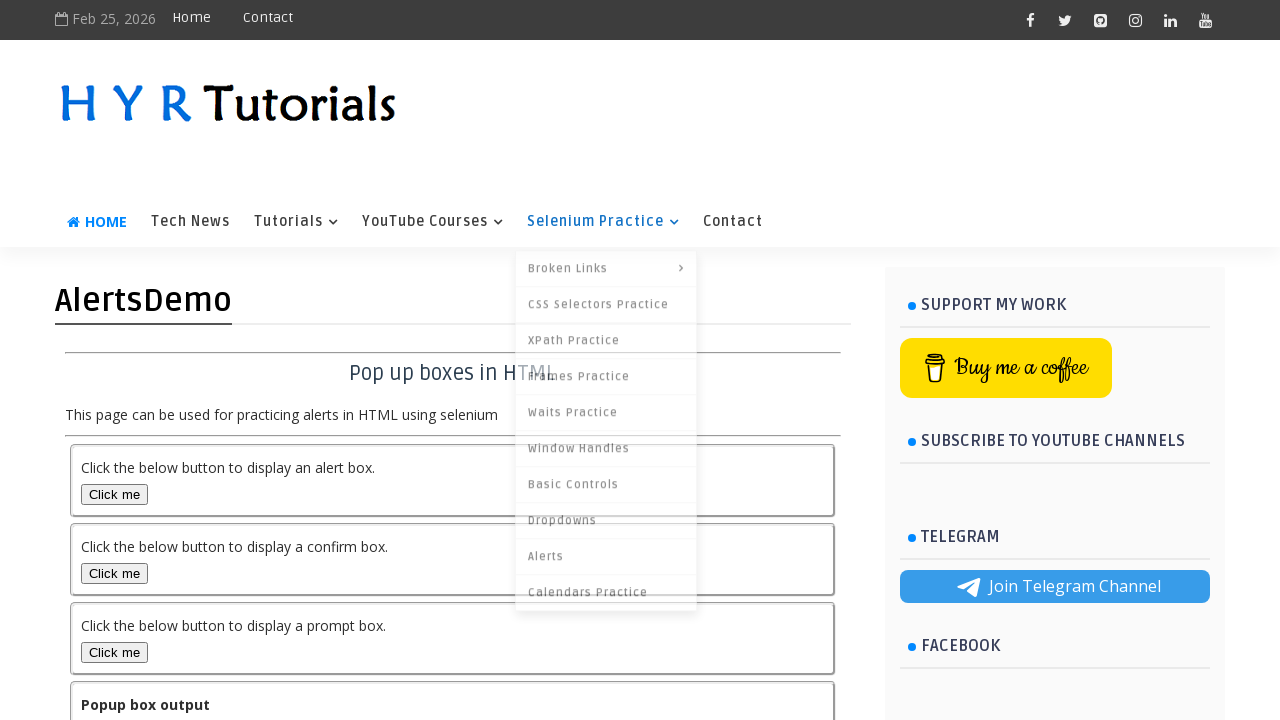

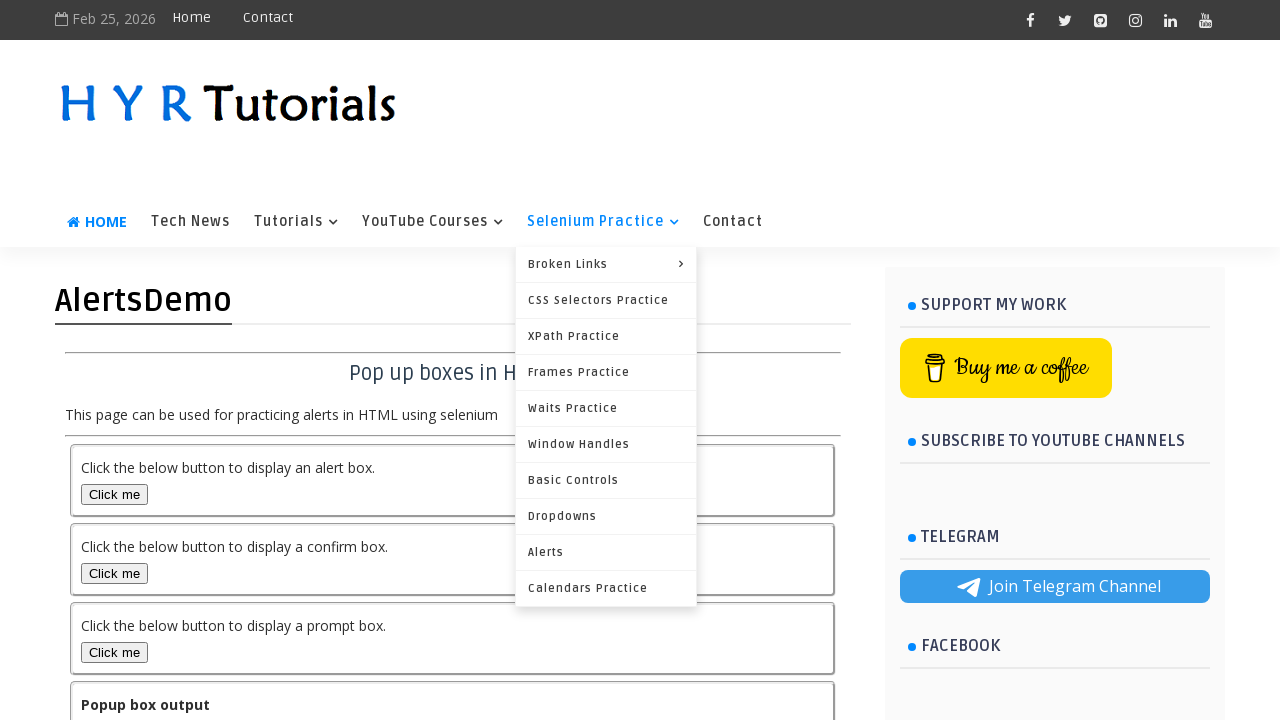